Tests checkbox functionality by navigating to checkboxes page and clicking the first checkbox to select it.

Starting URL: https://the-internet.herokuapp.com

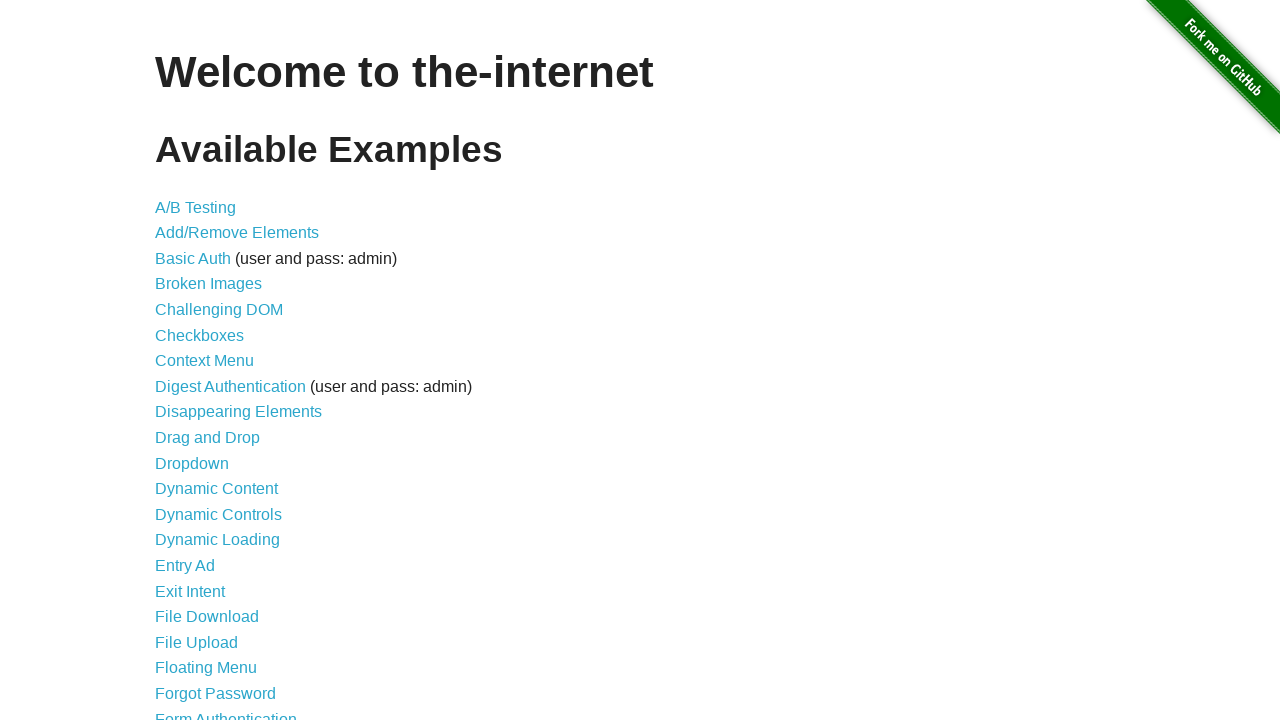

Clicked on Checkboxes link to navigate to checkboxes page at (200, 335) on a:text('Checkboxes')
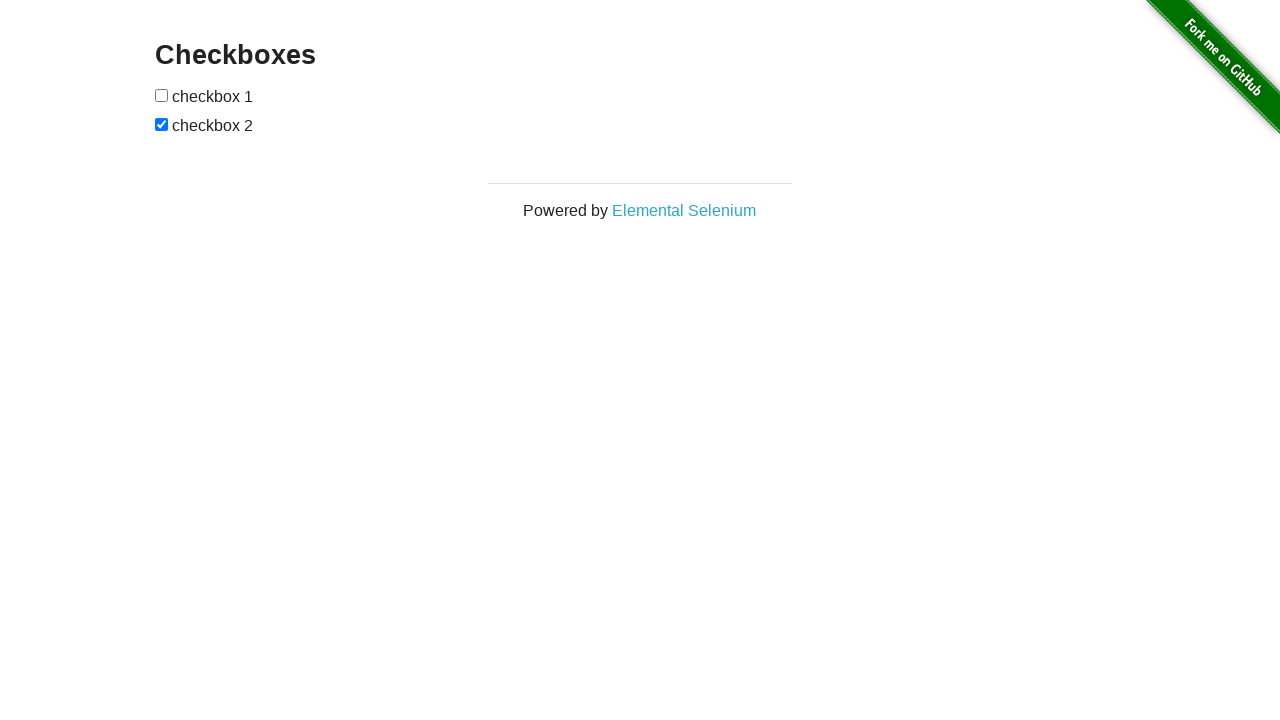

Clicked the first checkbox to select it at (162, 95) on #checkboxes input:first-child
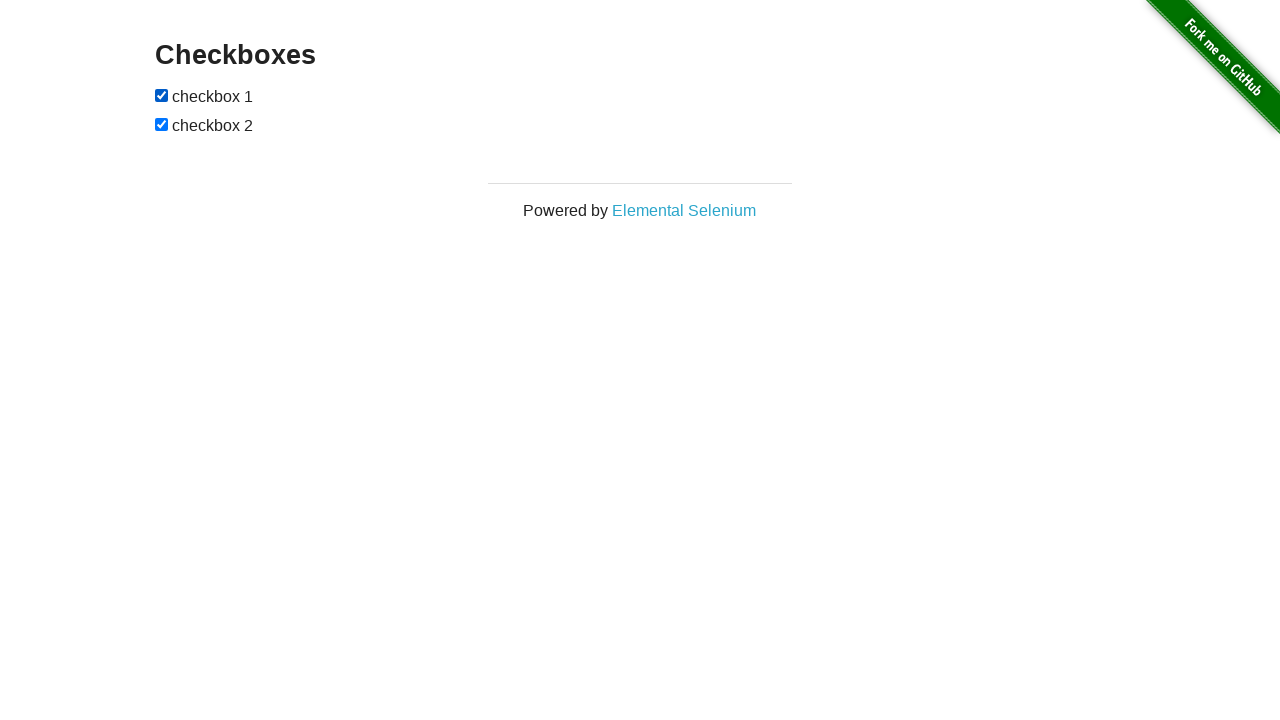

Verified that the first checkbox is selected
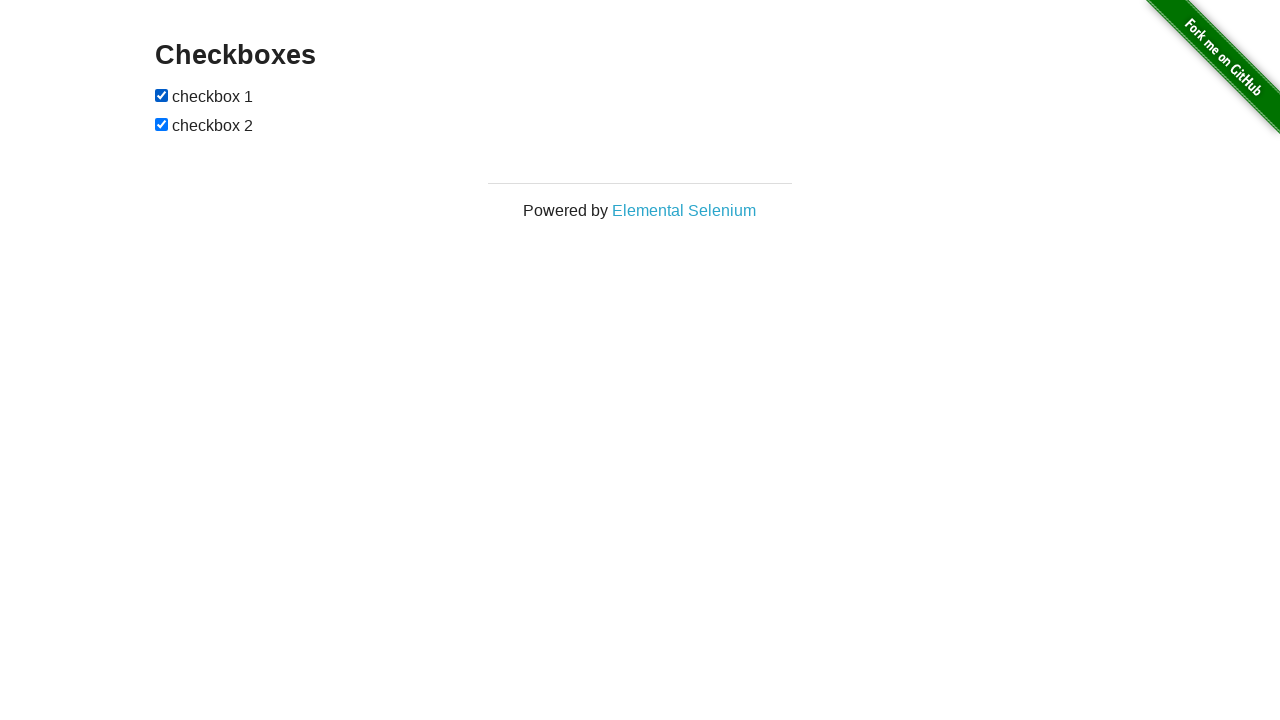

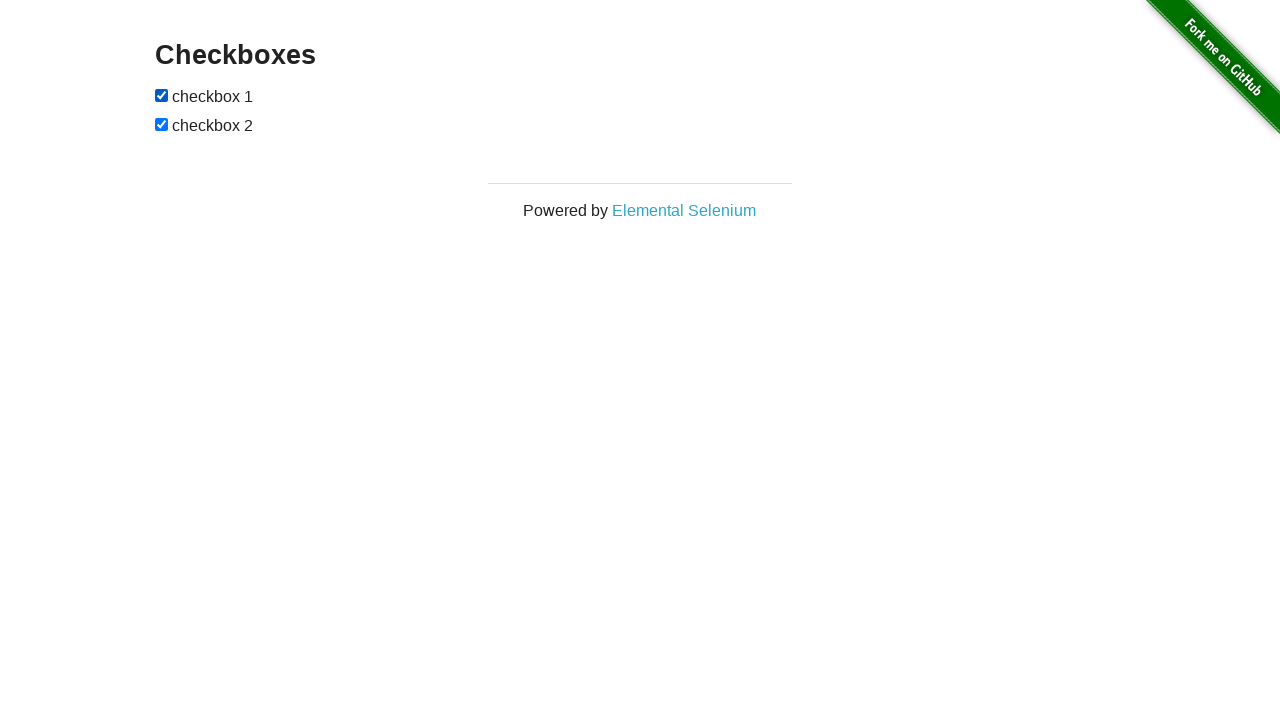